Tests unmarking items as complete by unchecking their checkboxes

Starting URL: https://demo.playwright.dev/todomvc

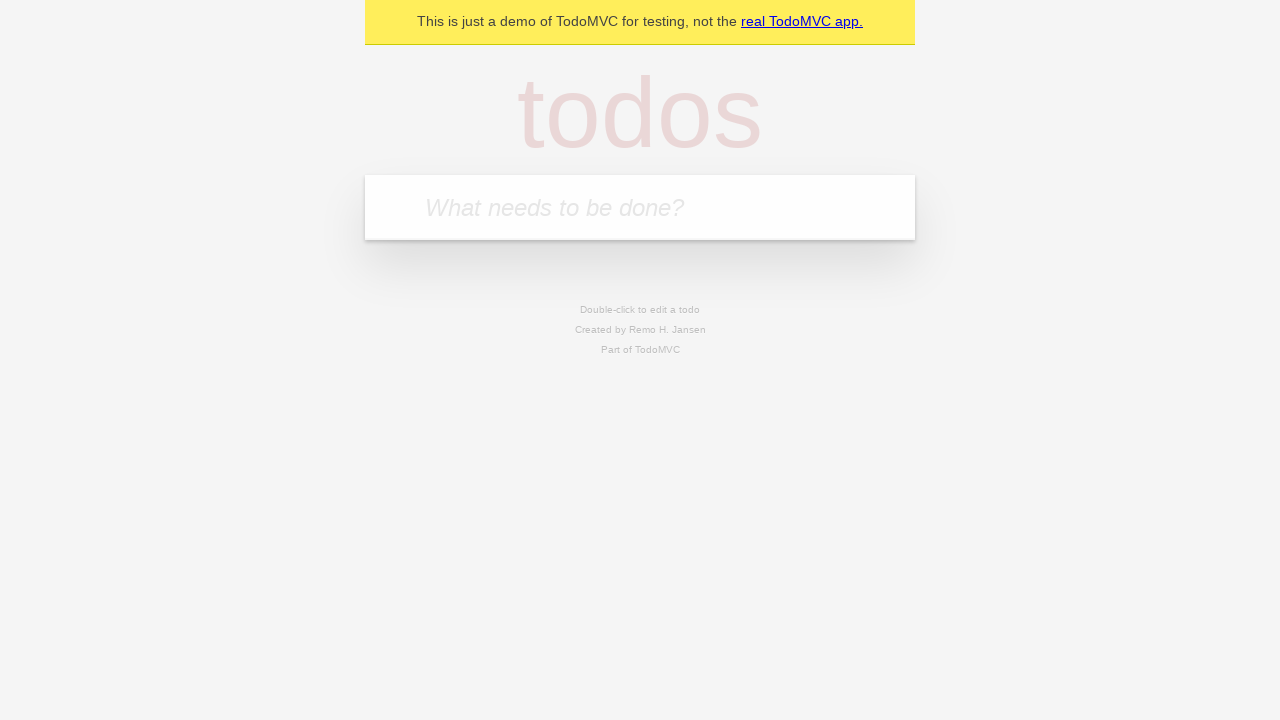

Filled todo input with 'buy some cheese' on internal:attr=[placeholder="What needs to be done?"i]
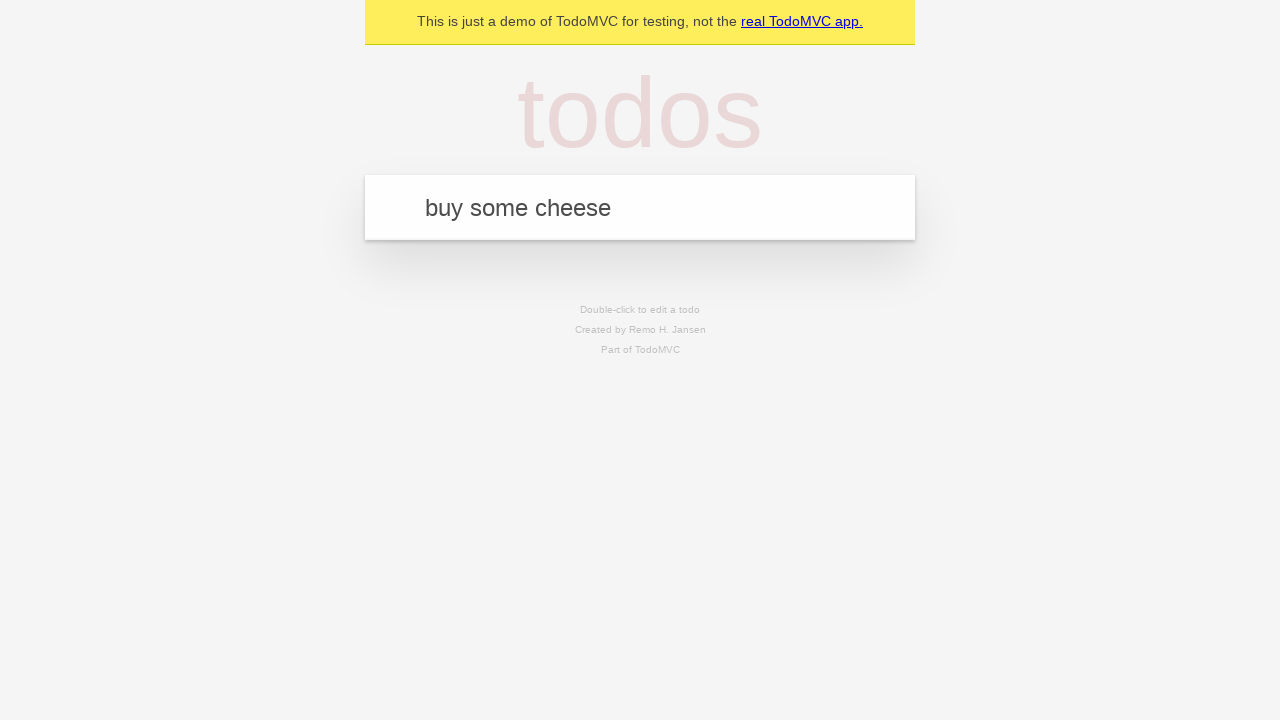

Pressed Enter to add 'buy some cheese' todo item on internal:attr=[placeholder="What needs to be done?"i]
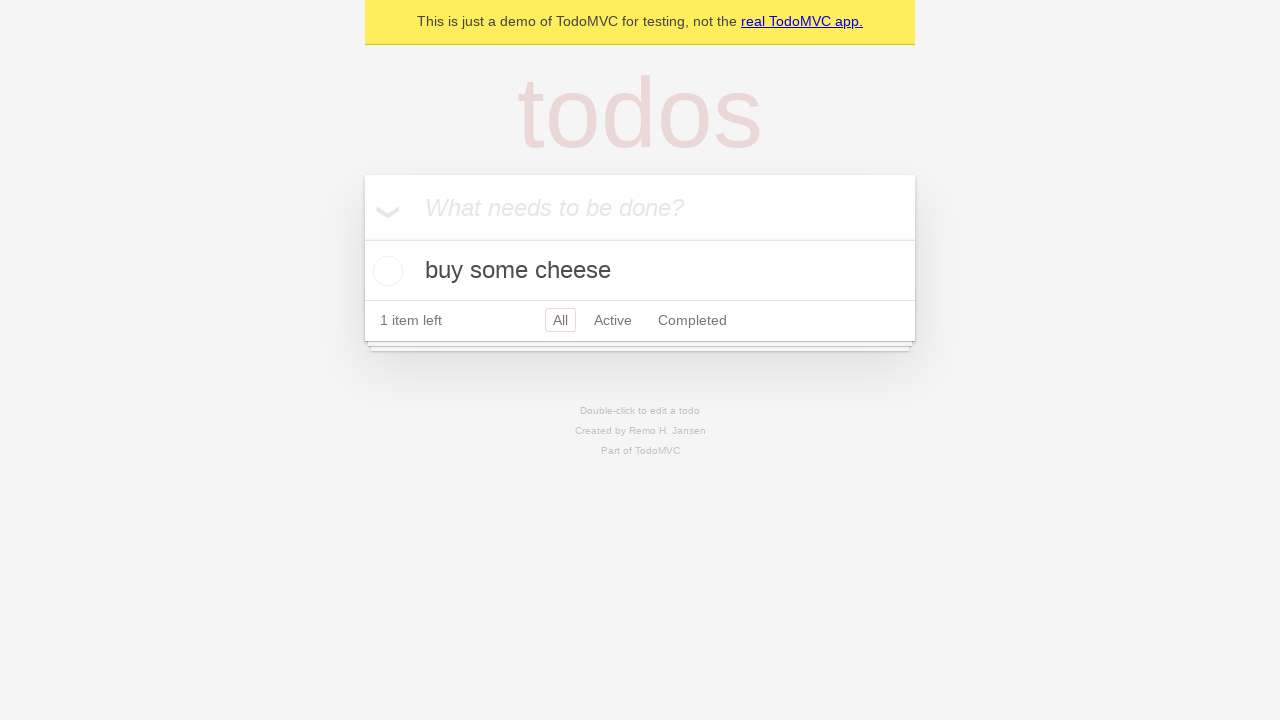

Filled todo input with 'feed the cat' on internal:attr=[placeholder="What needs to be done?"i]
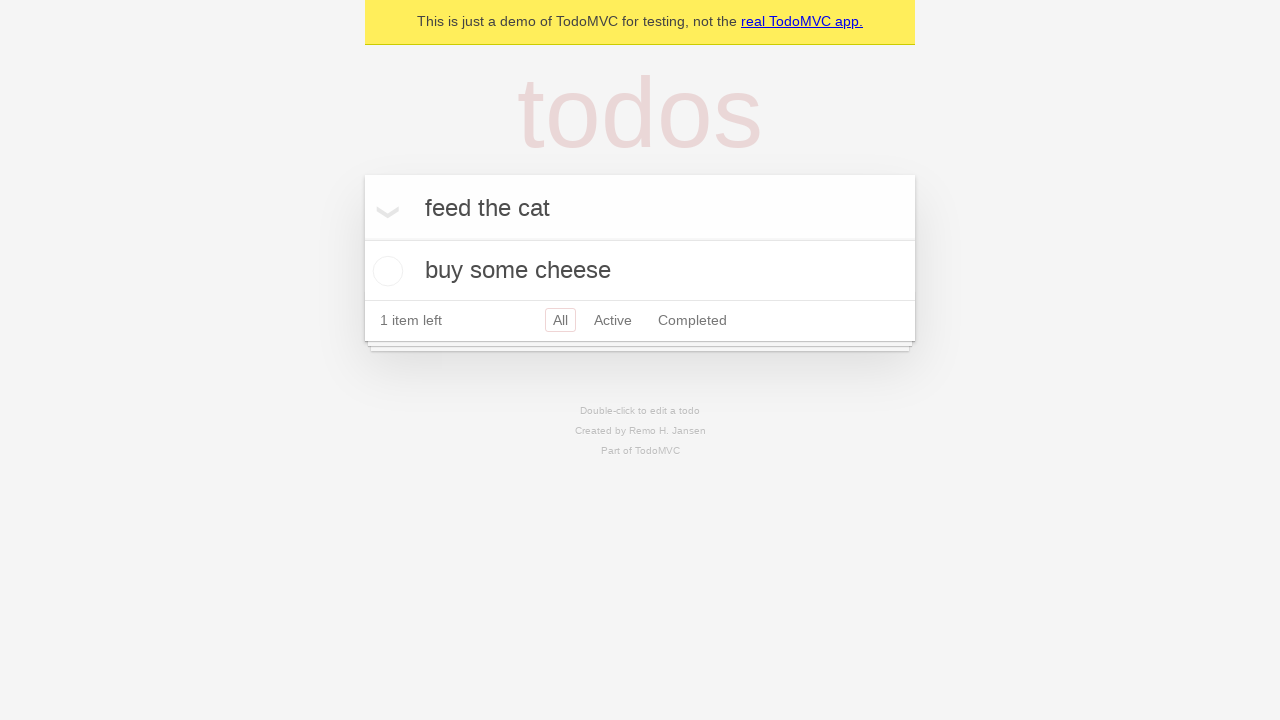

Pressed Enter to add 'feed the cat' todo item on internal:attr=[placeholder="What needs to be done?"i]
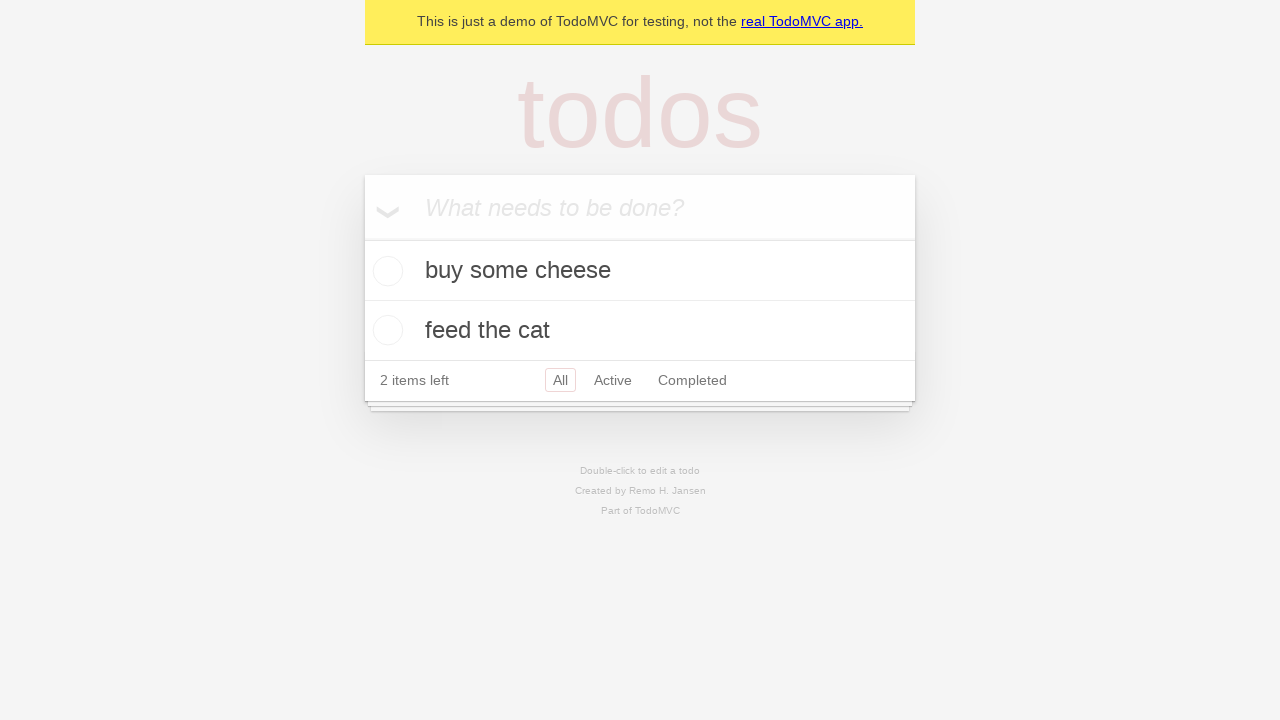

Checked the first todo item as complete at (385, 271) on internal:testid=[data-testid="todo-item"s] >> nth=0 >> internal:role=checkbox
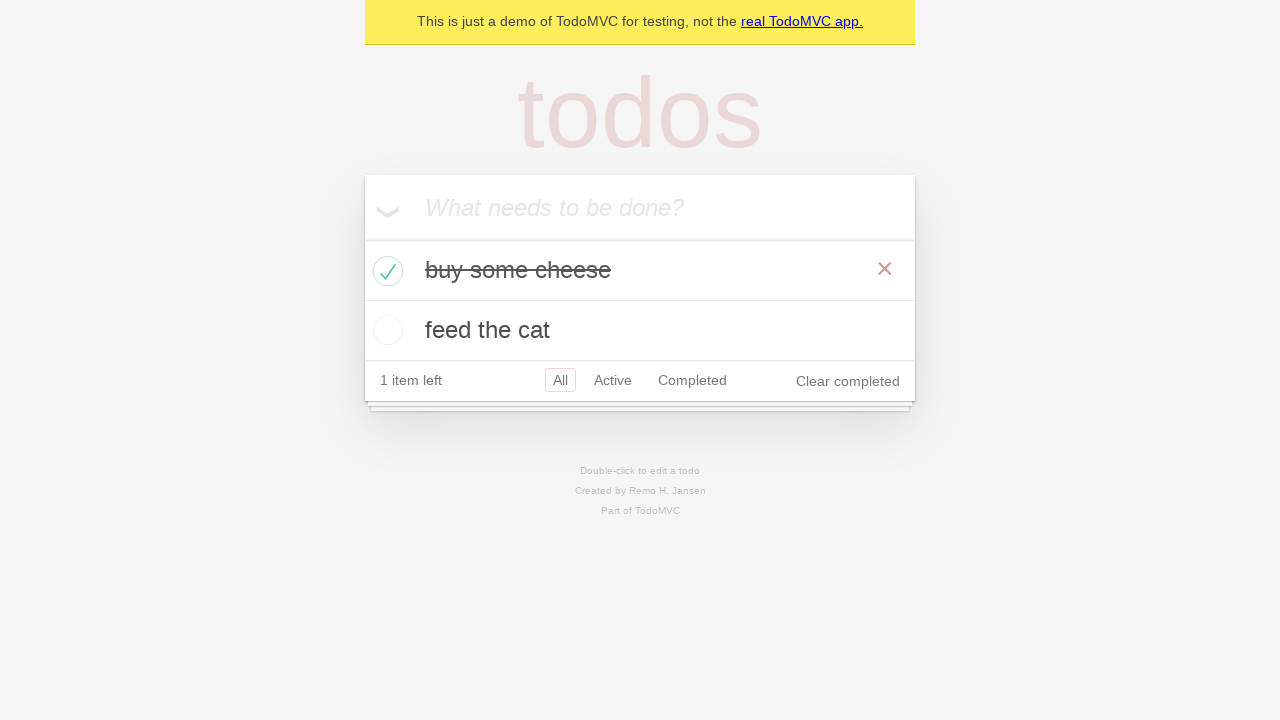

Unchecked the first todo item to mark it as incomplete at (385, 271) on internal:testid=[data-testid="todo-item"s] >> nth=0 >> internal:role=checkbox
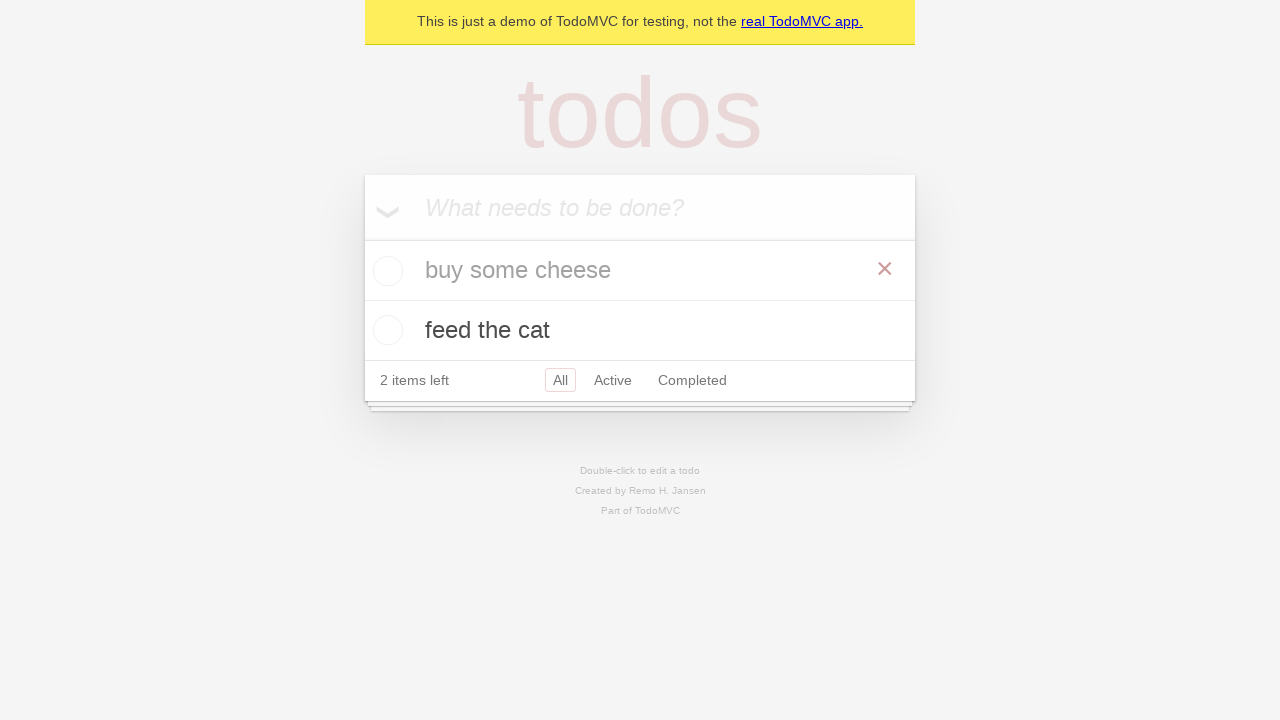

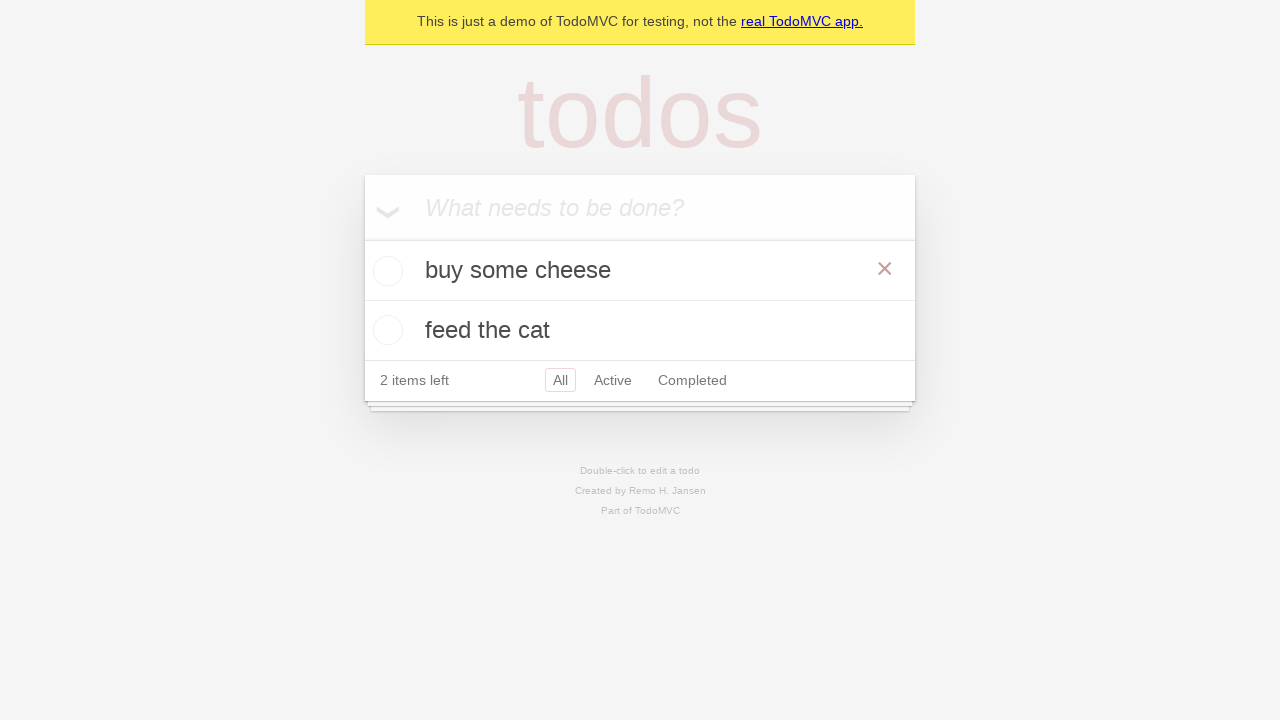